Tests the team count for each manager by navigating to demo tables and counting employees reporting to each manager

Starting URL: http://automationbykrishna.com

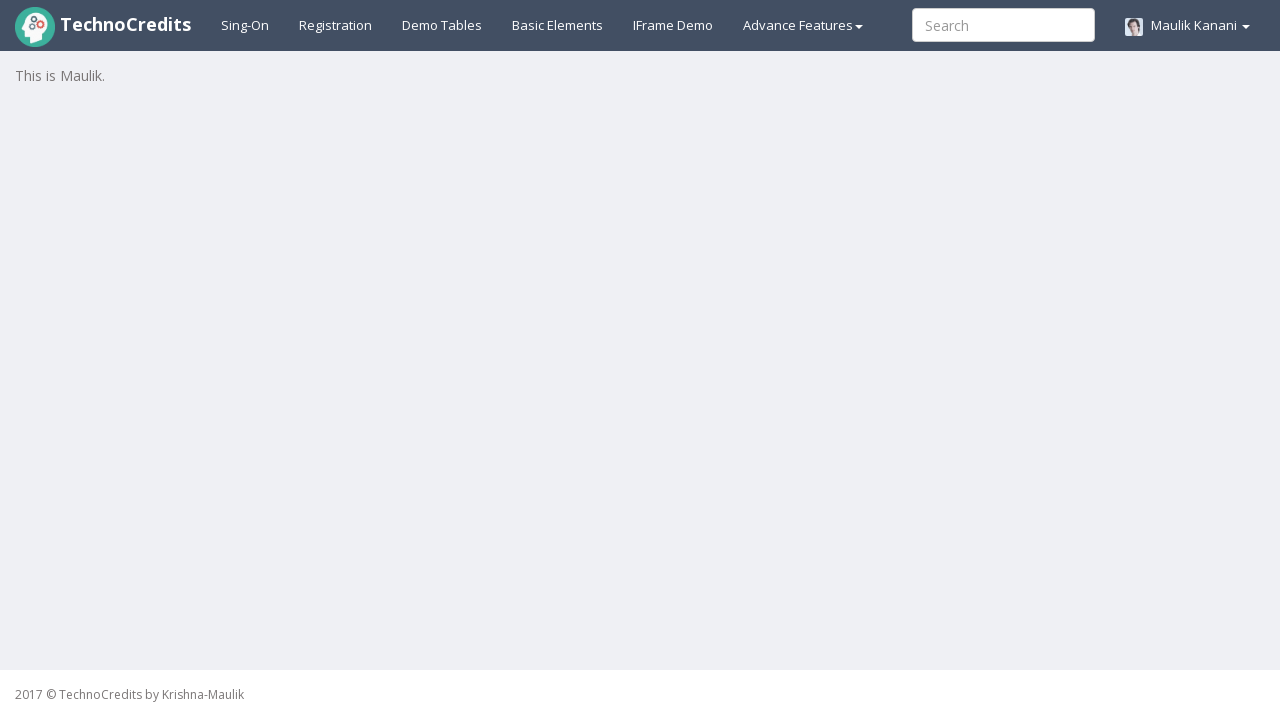

Clicked on demo table link to navigate to tables page at (442, 25) on #demotable
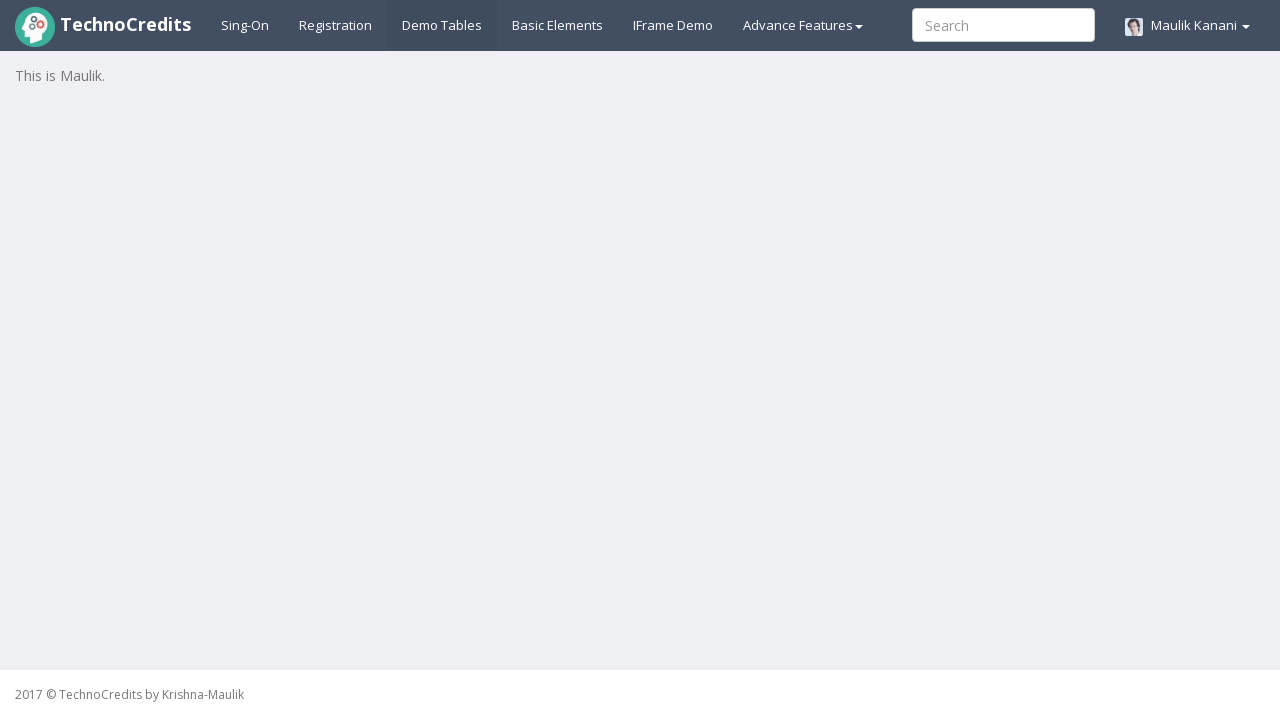

Waited for table to load
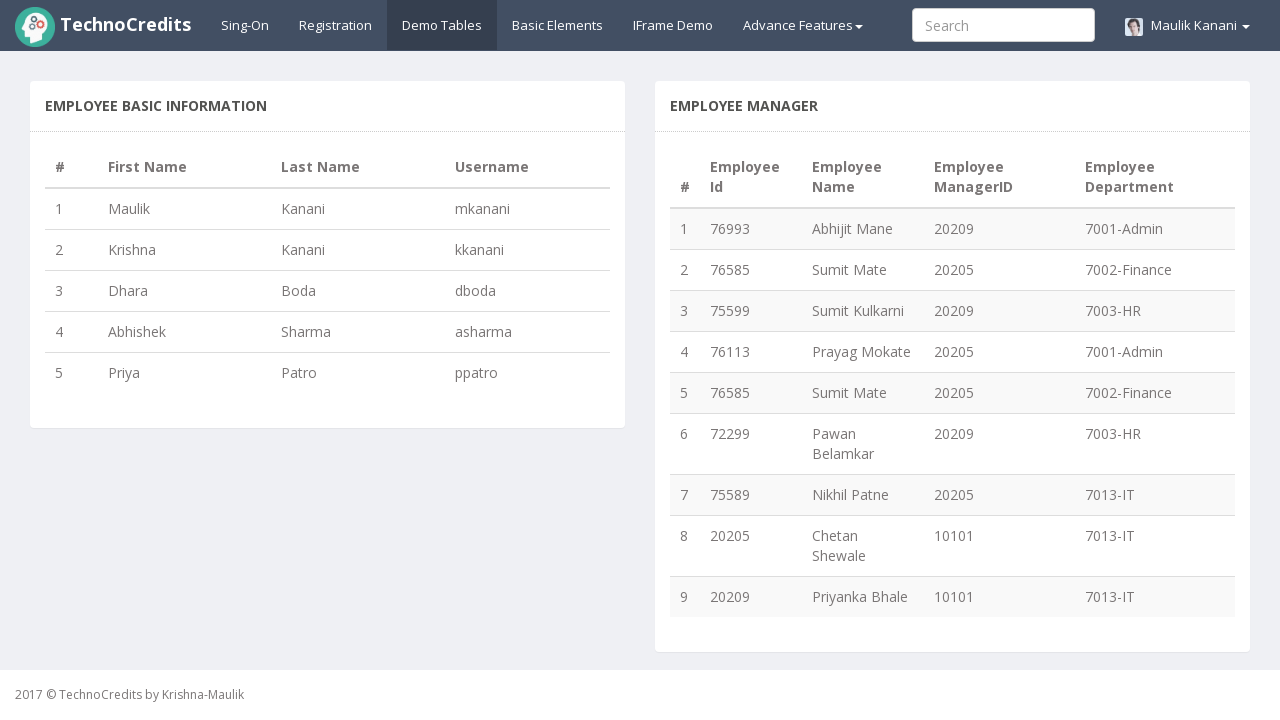

Counted 9 rows in employee table
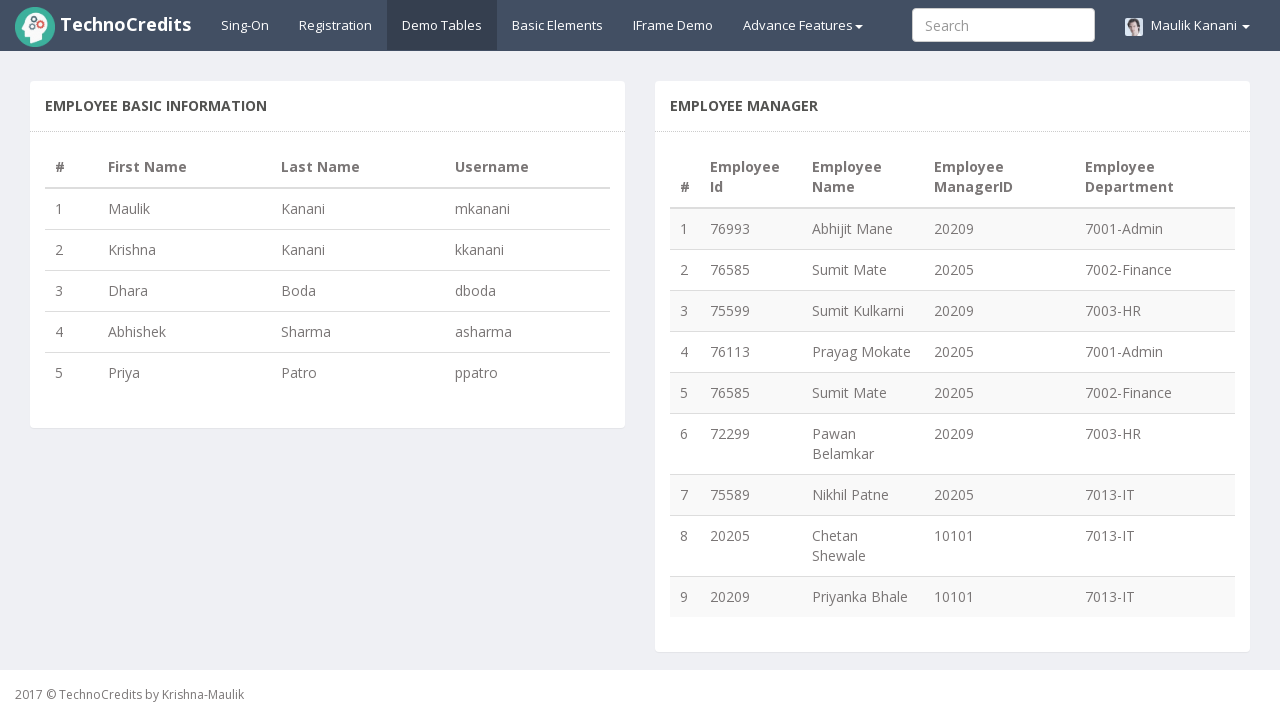

Extracted manager ID 20209 from row 1 and updated team count
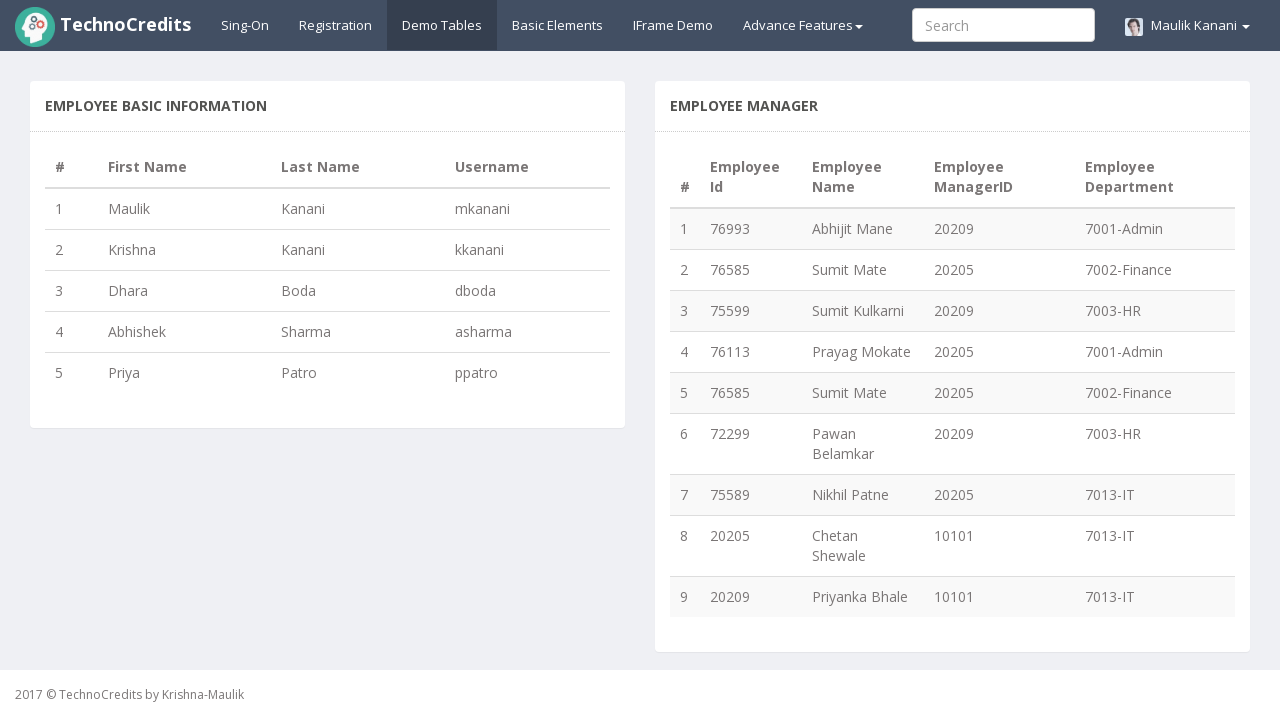

Extracted manager ID 20205 from row 2 and updated team count
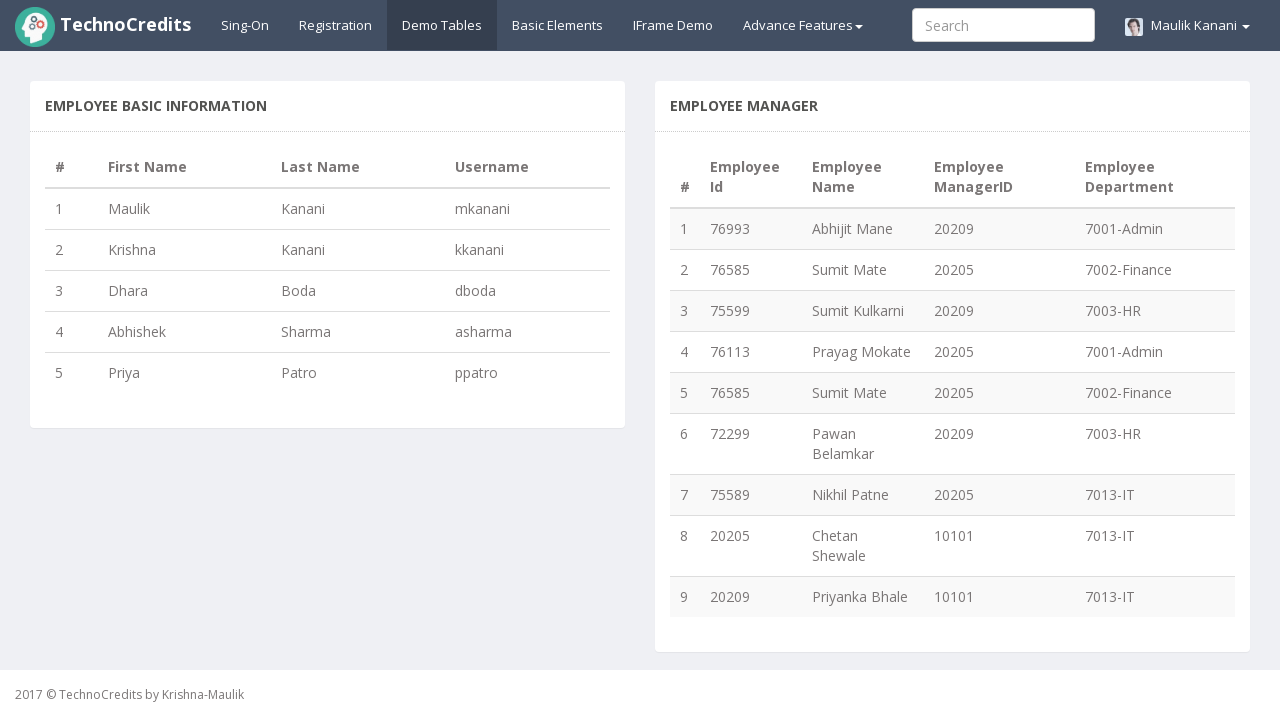

Extracted manager ID 20209 from row 3 and updated team count
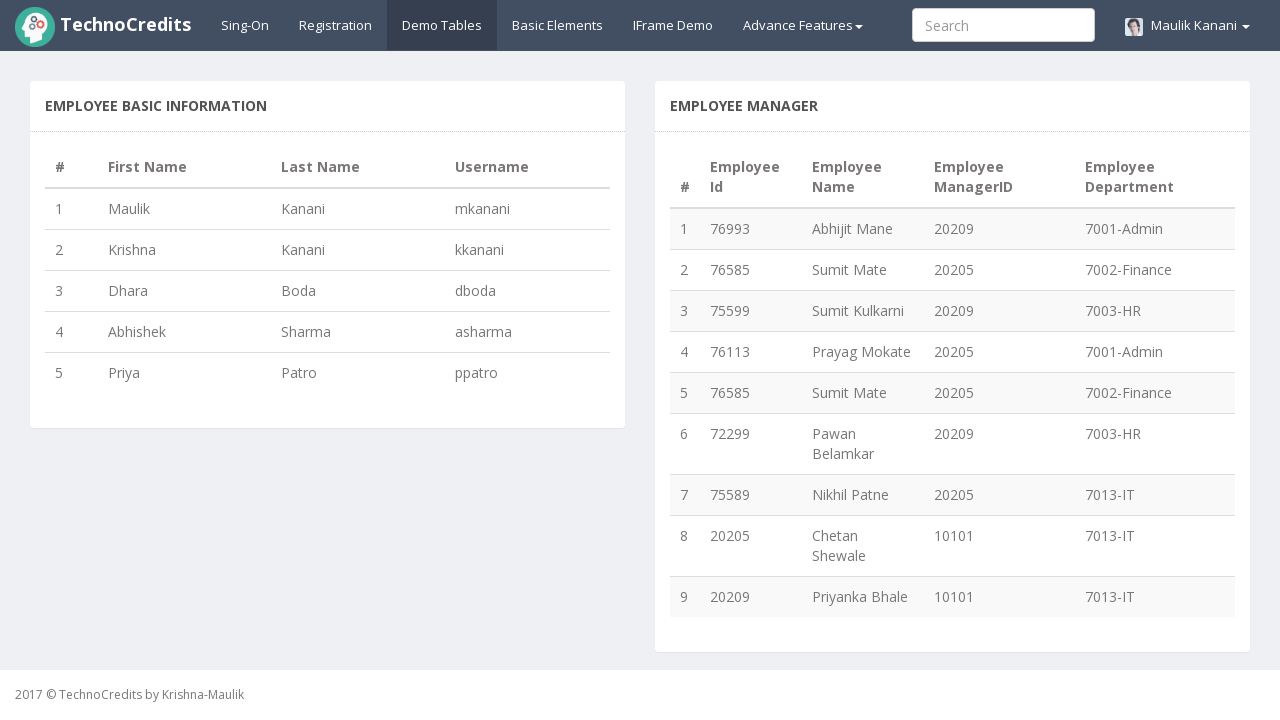

Extracted manager ID 20205 from row 4 and updated team count
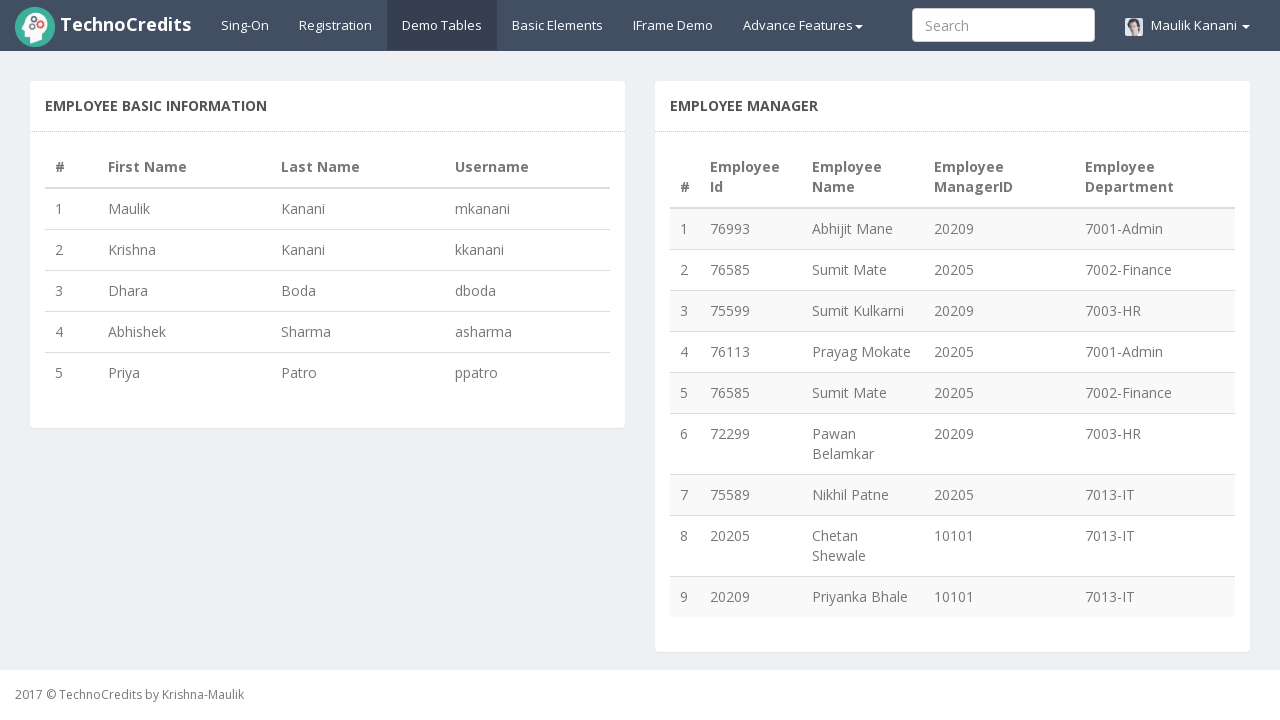

Extracted manager ID 20205 from row 5 and updated team count
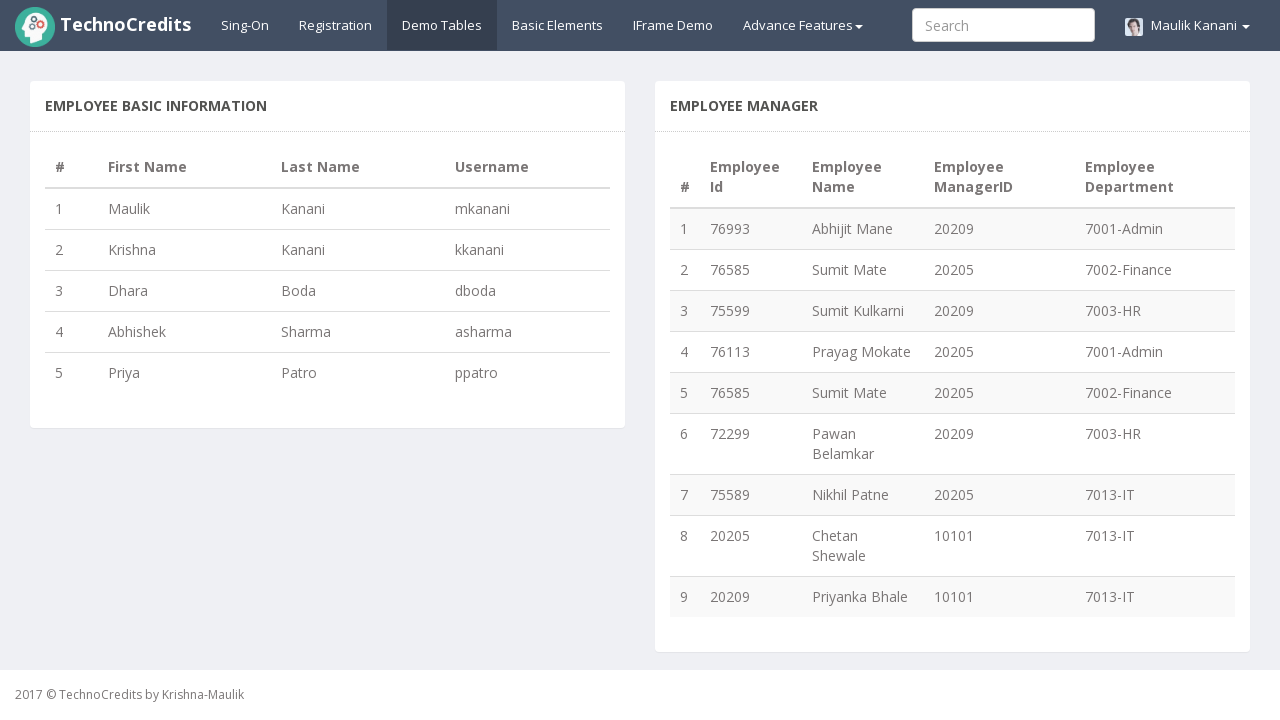

Extracted manager ID 20209 from row 6 and updated team count
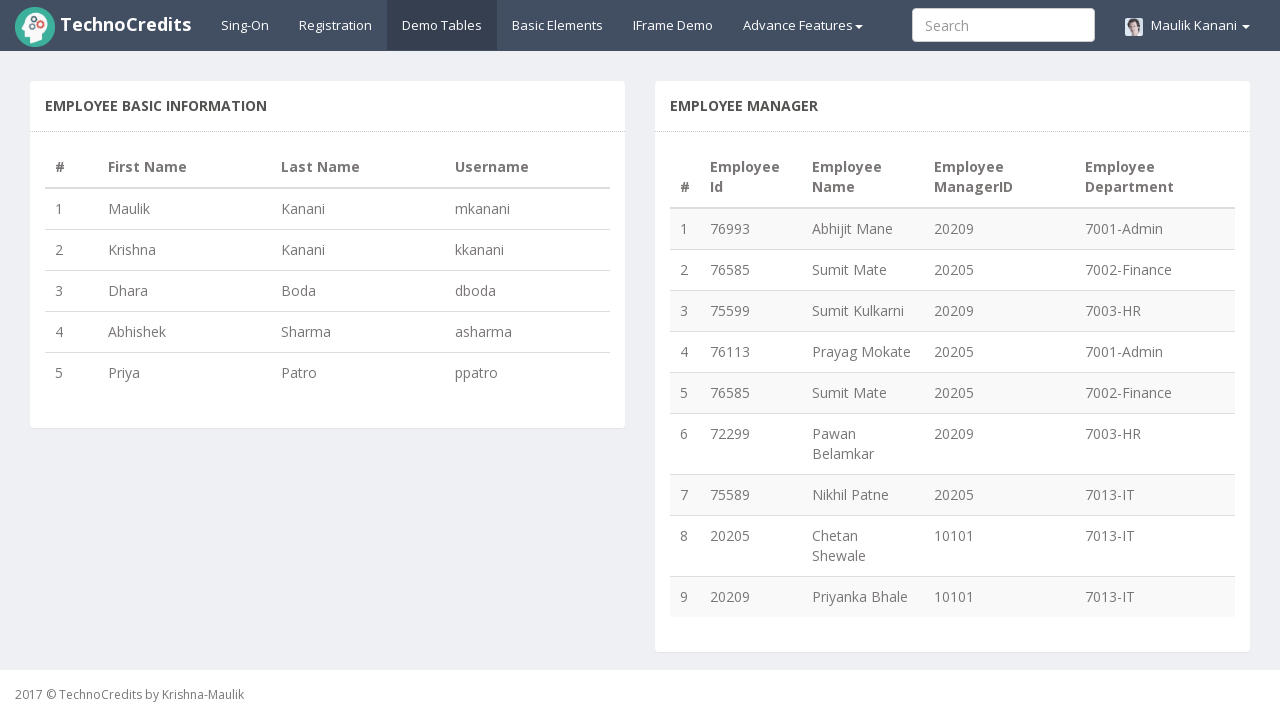

Extracted manager ID 20205 from row 7 and updated team count
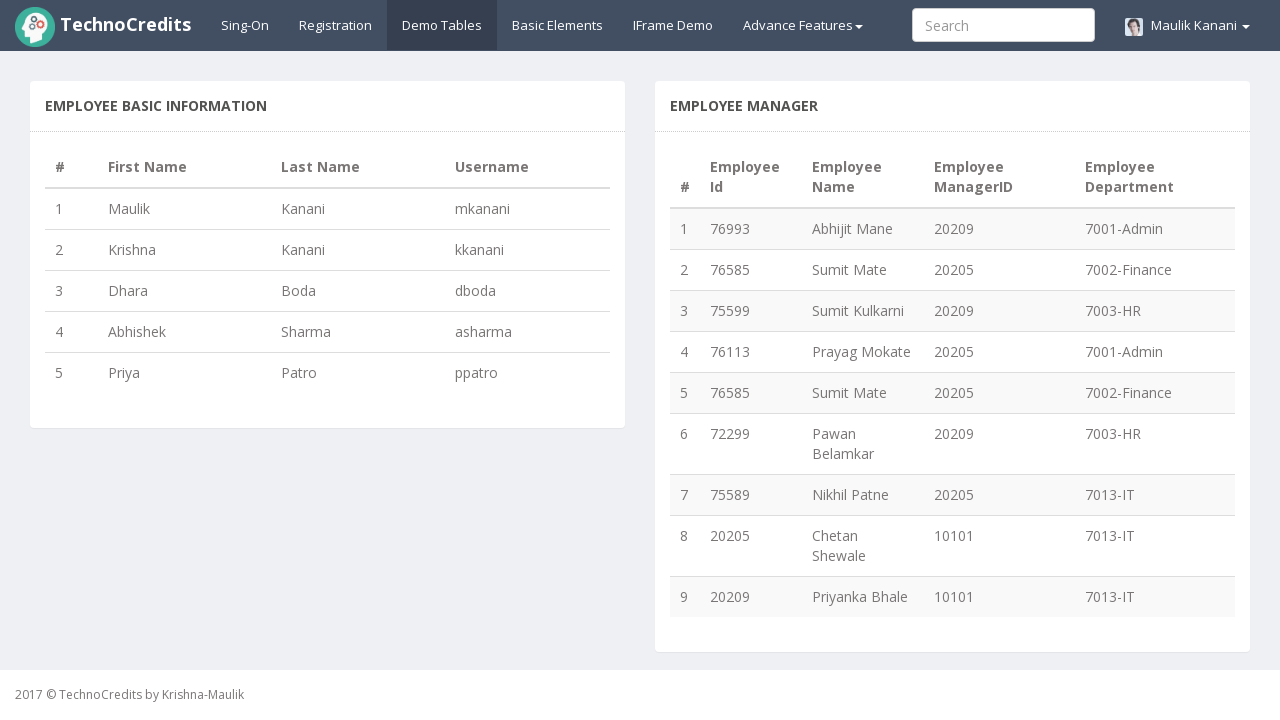

Extracted manager ID 10101 from row 8 and updated team count
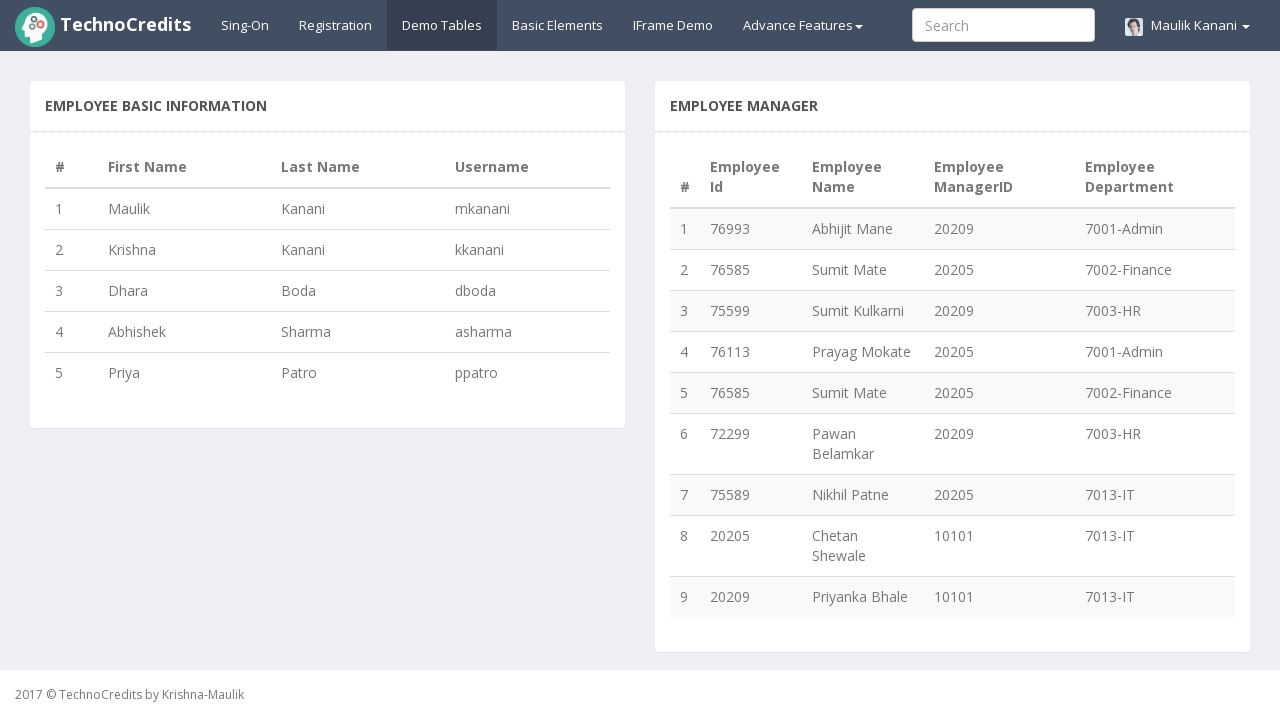

Extracted manager ID 10101 from row 9 and updated team count
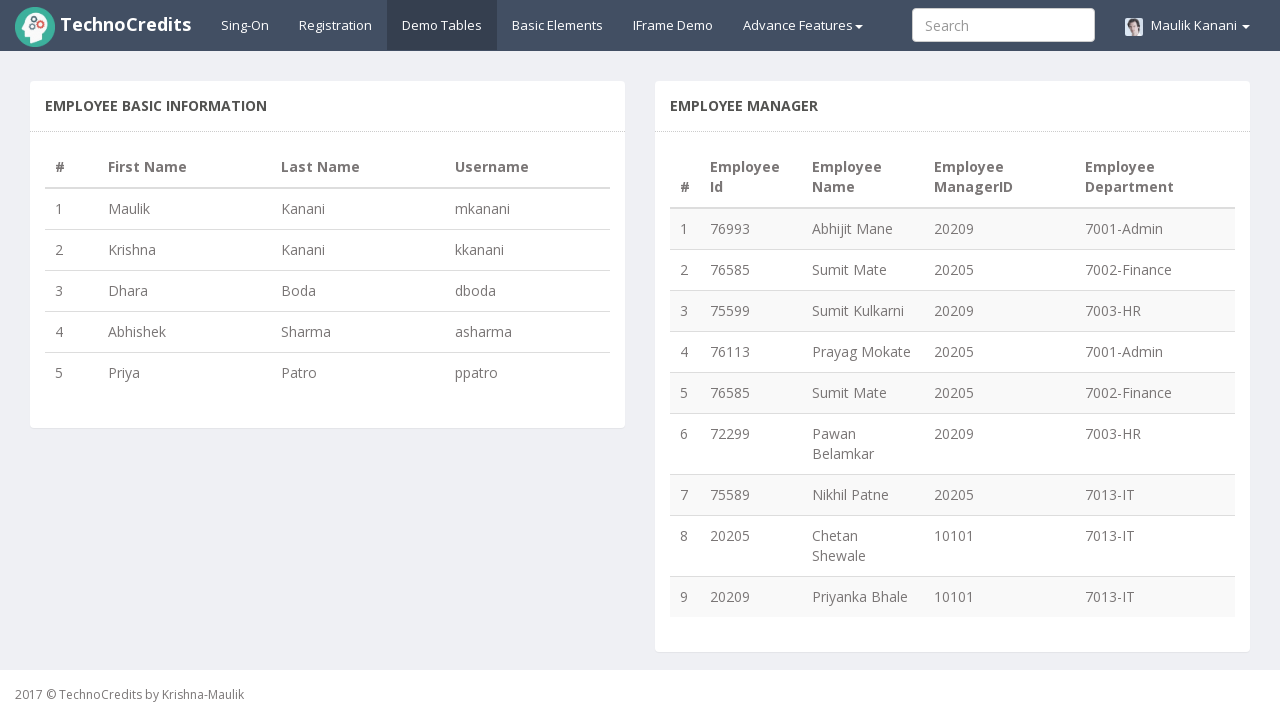

Verified manager 20209 has 3 team members
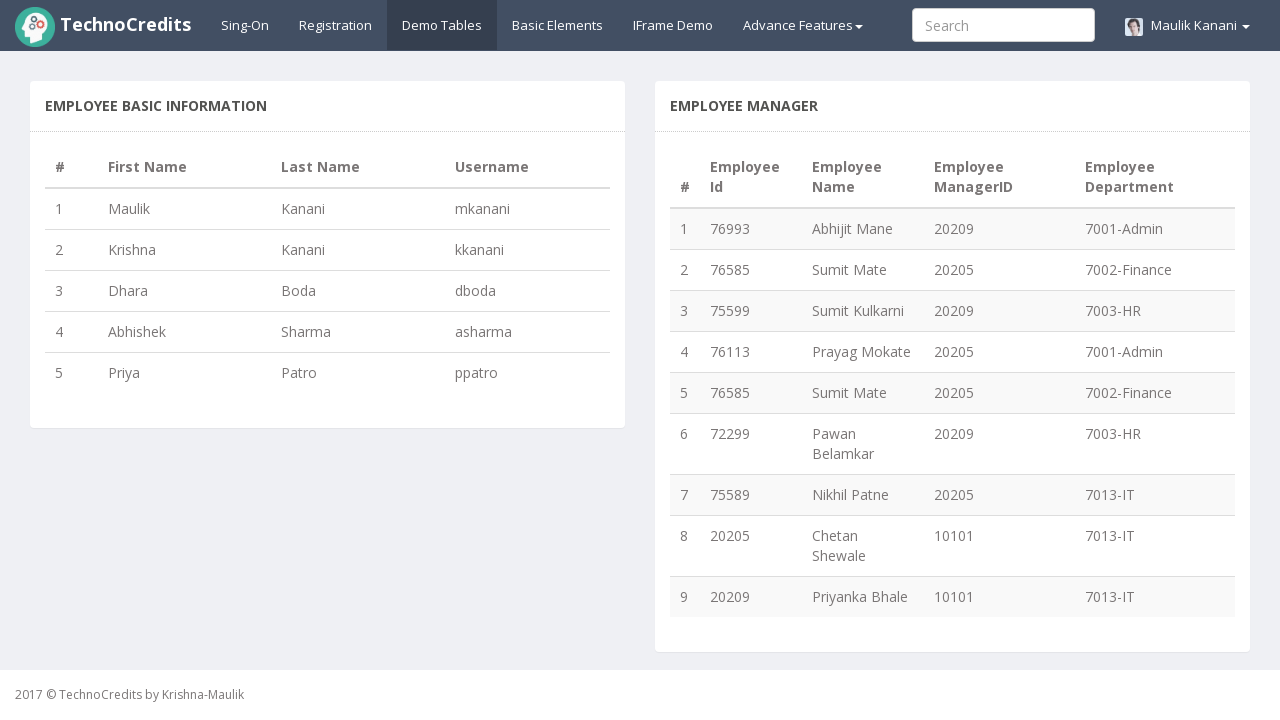

Verified manager 20205 has 4 team members
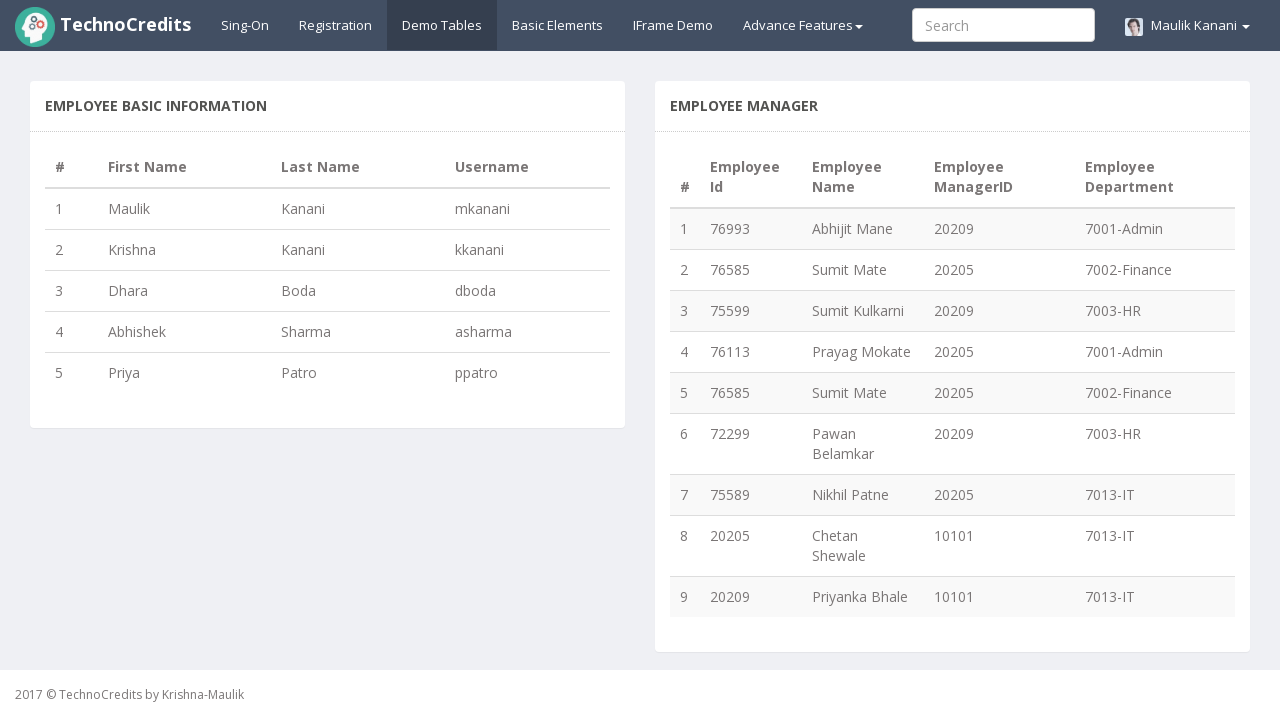

Verified manager 10101 has 2 team members
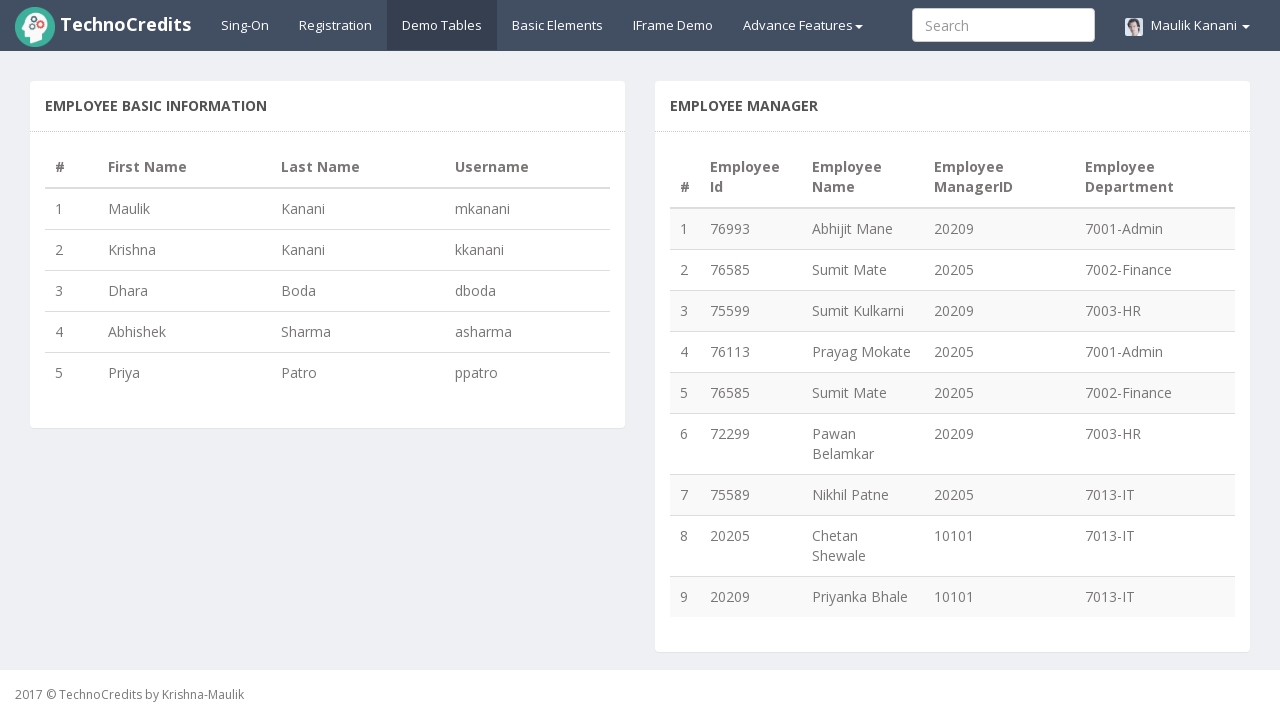

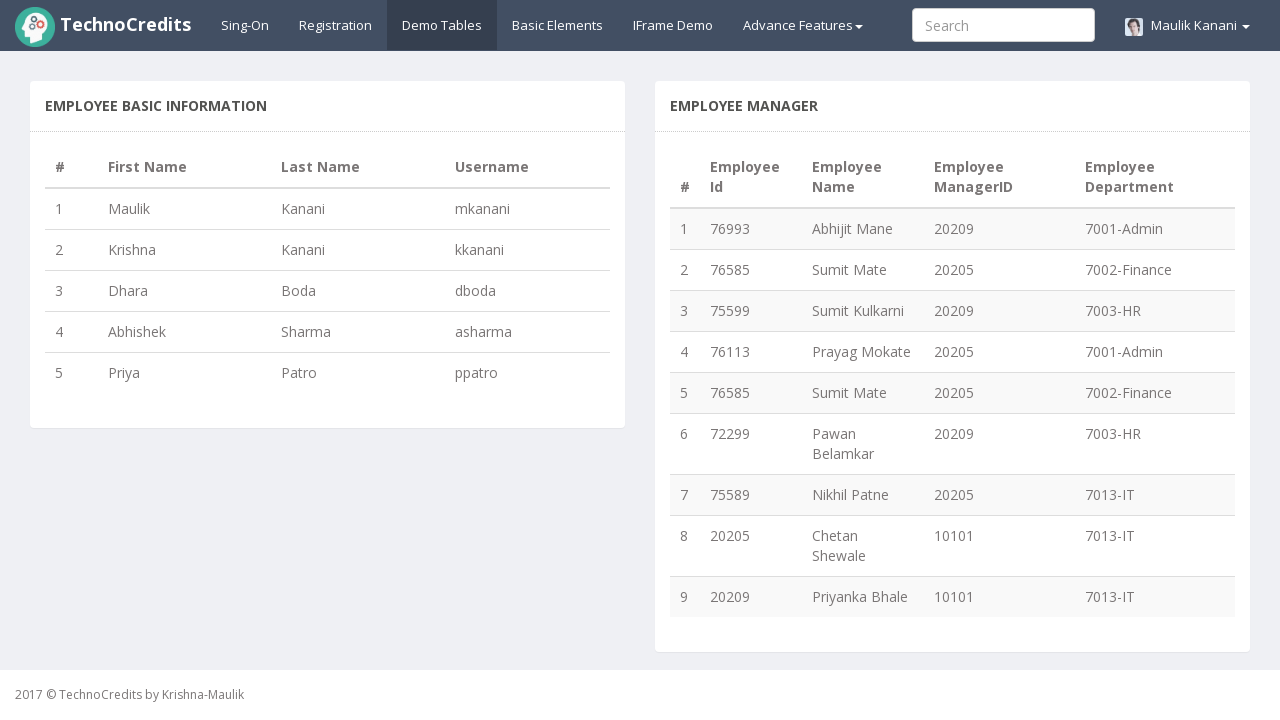